Tests dynamic content loading by clicking a button to load user data and waiting for the results to appear

Starting URL: http://syntaxprojects.com/dynamic-data-loading-demo.php

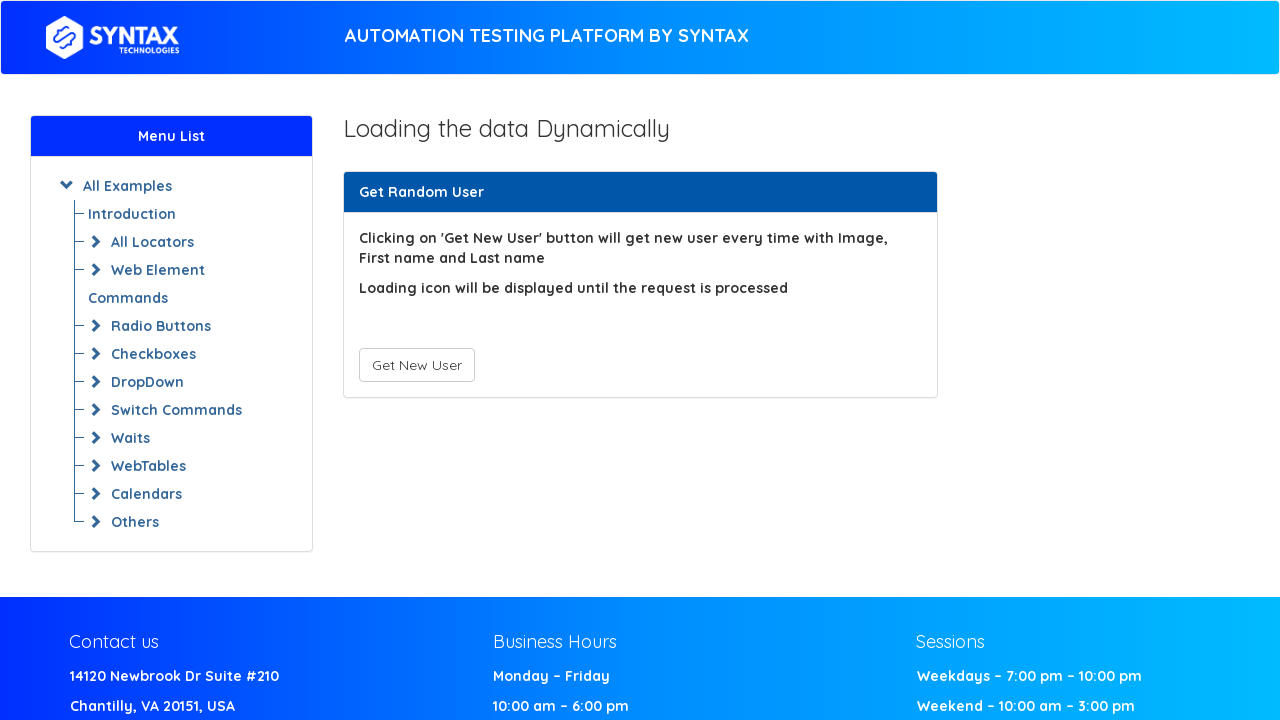

Clicked button to load user data at (416, 365) on button#save
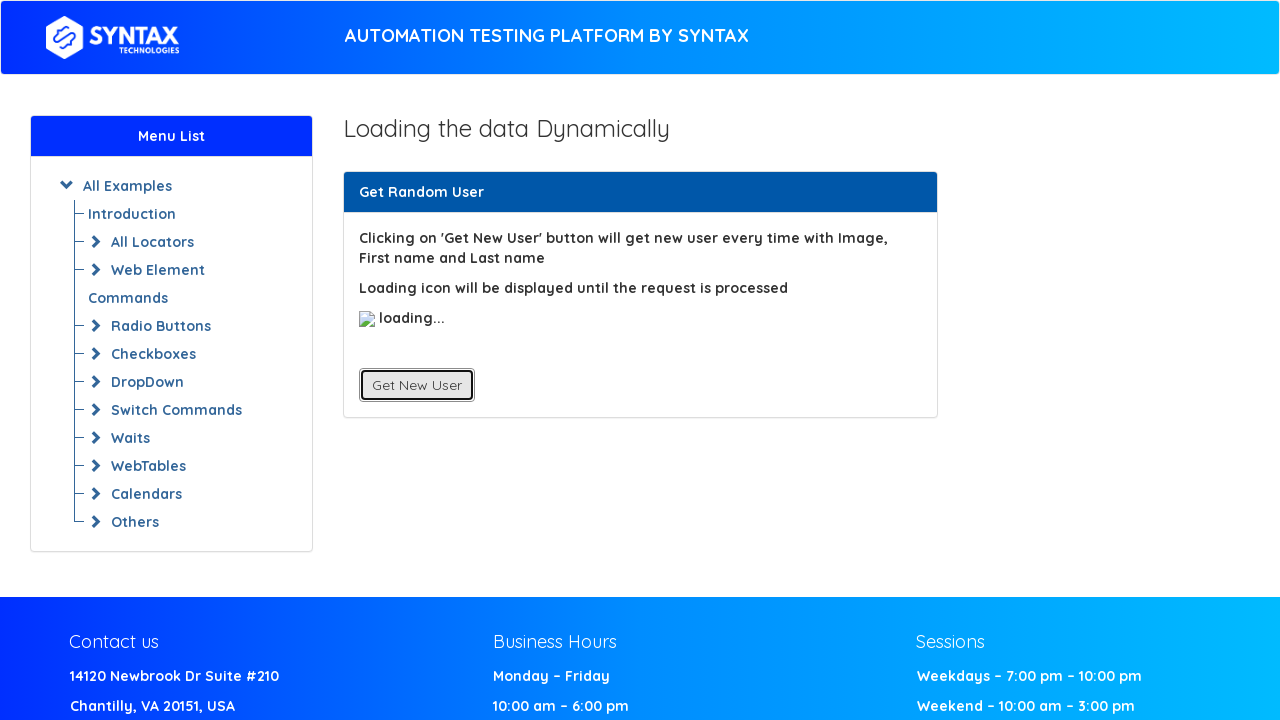

Waited for dynamic content to load - First Name element became visible
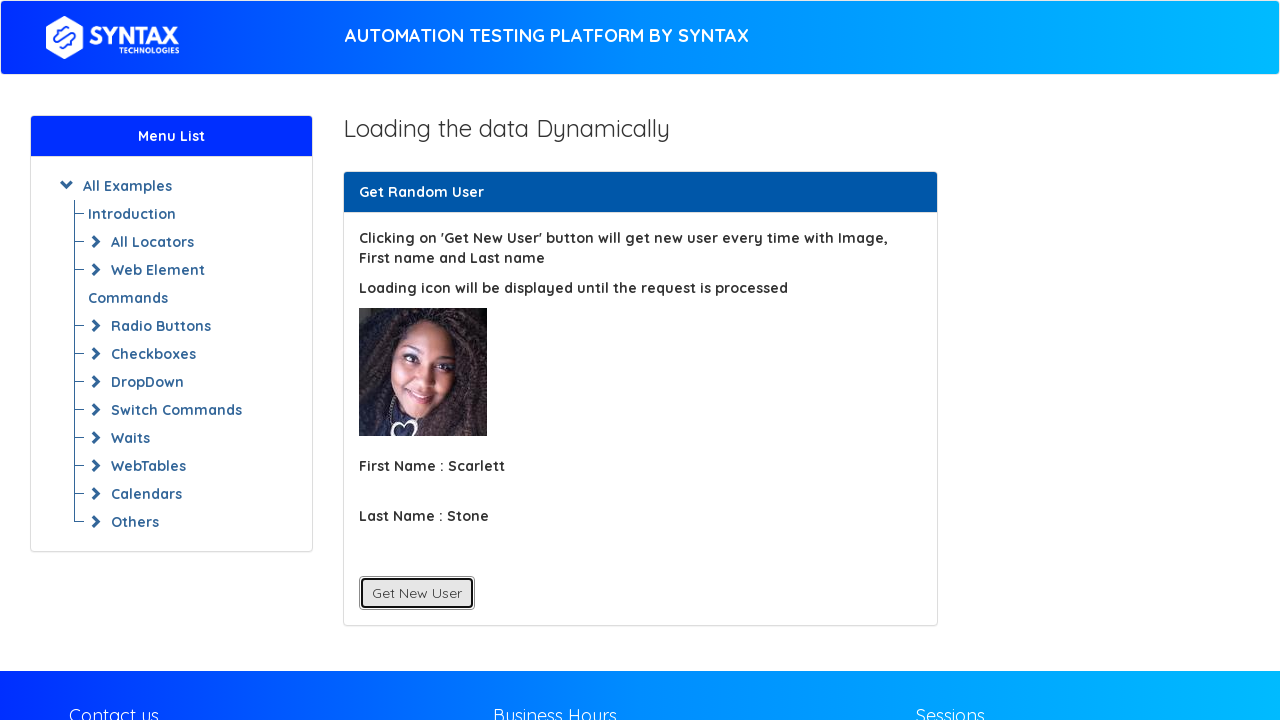

Located the First Name element in the loaded user data
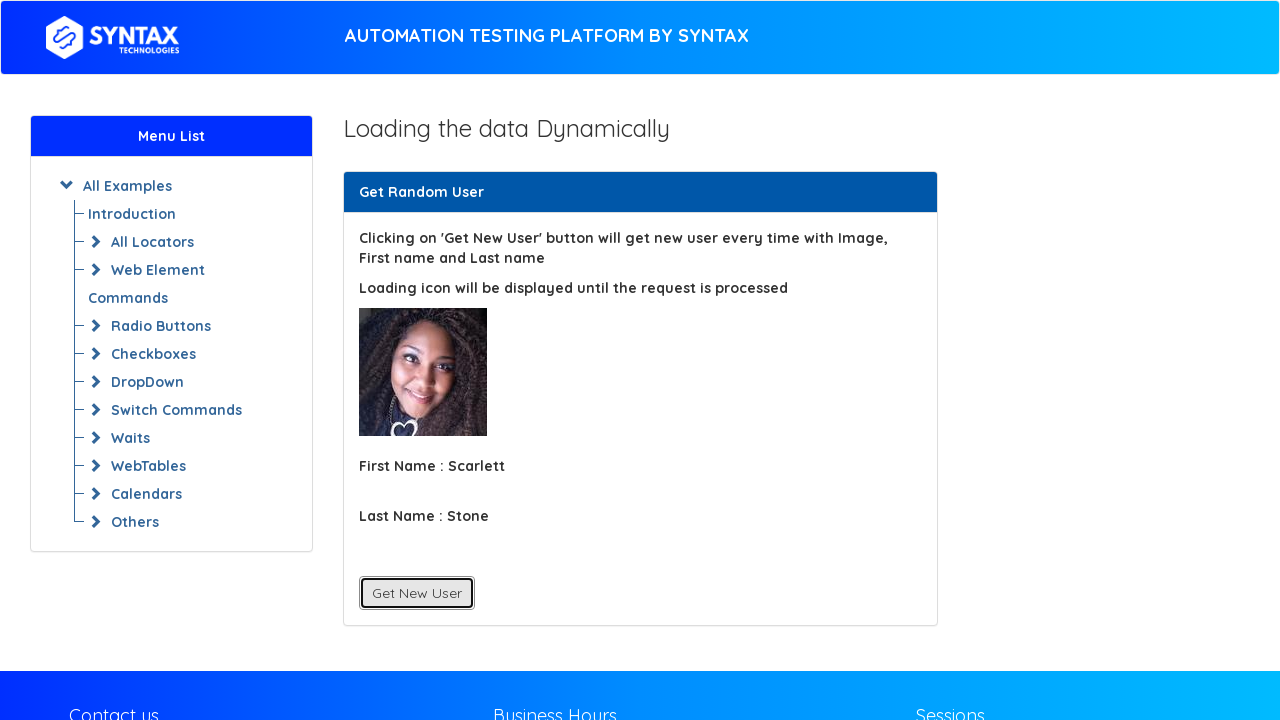

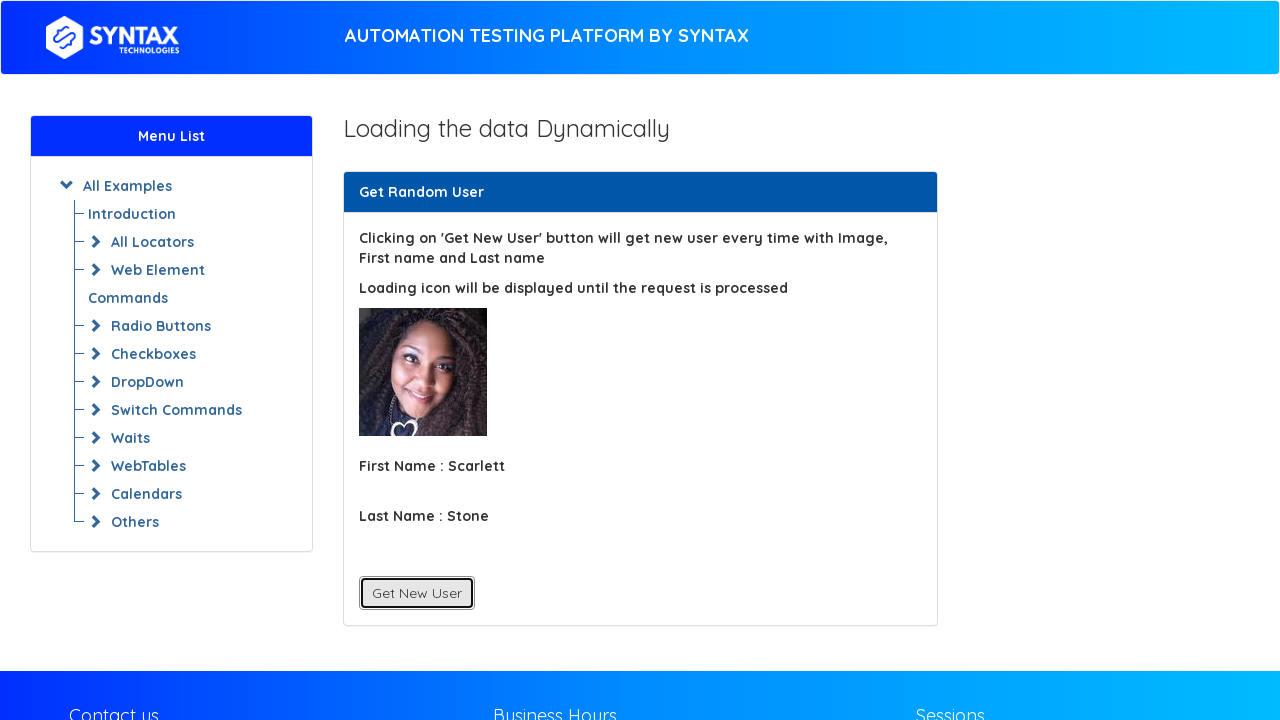